Tests drag and drop functionality by dragging an element from the draggable source to the droppable target using mouse movements

Starting URL: https://jqueryui.com/resources/demos/droppable/default.html

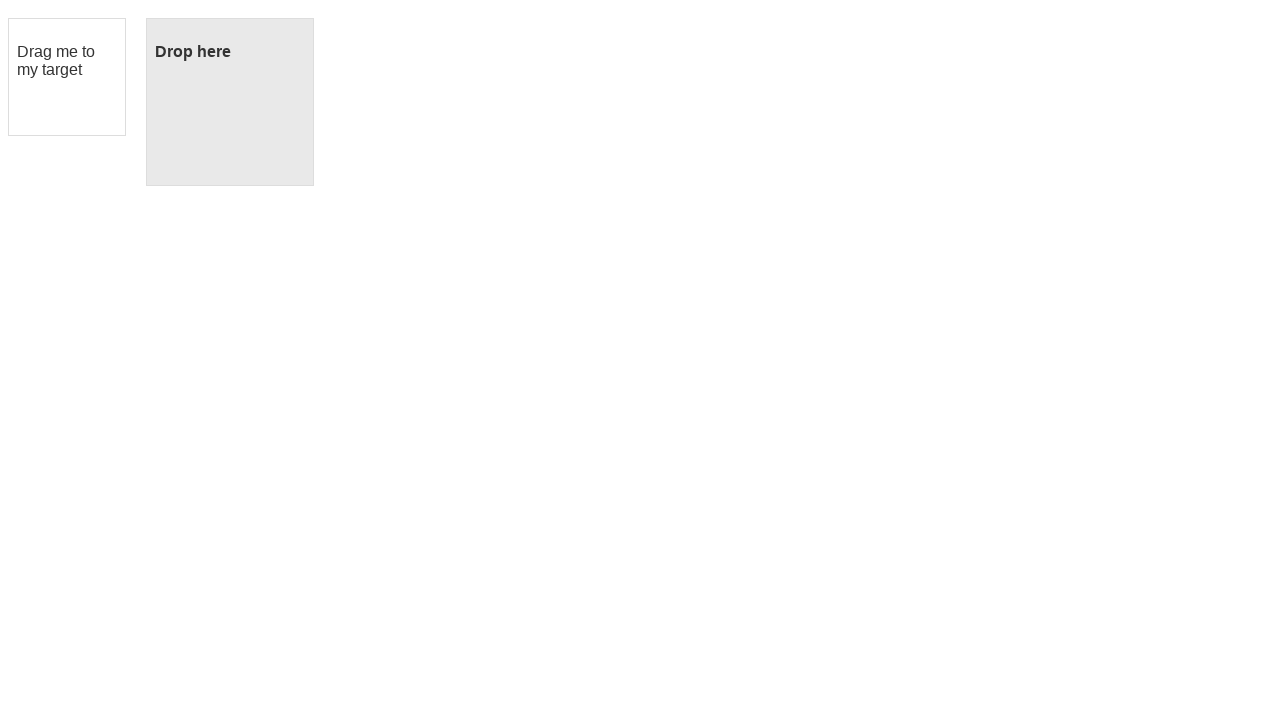

Located draggable element
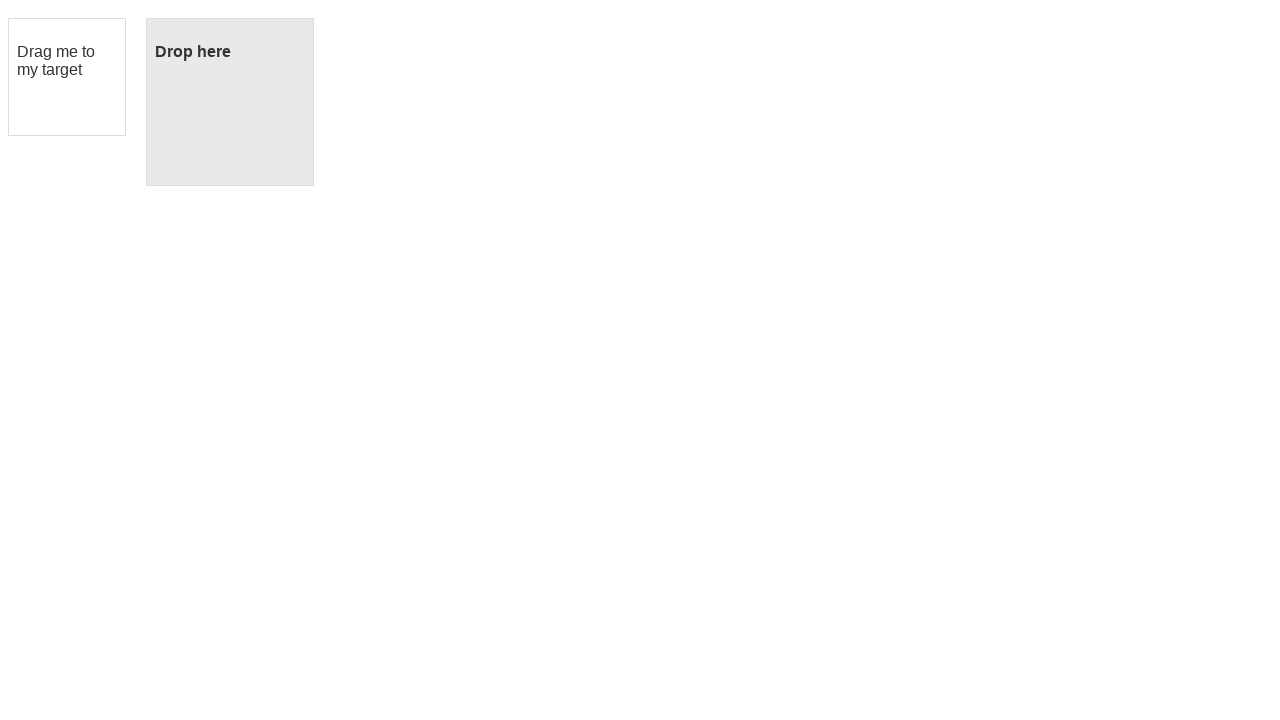

Located droppable element
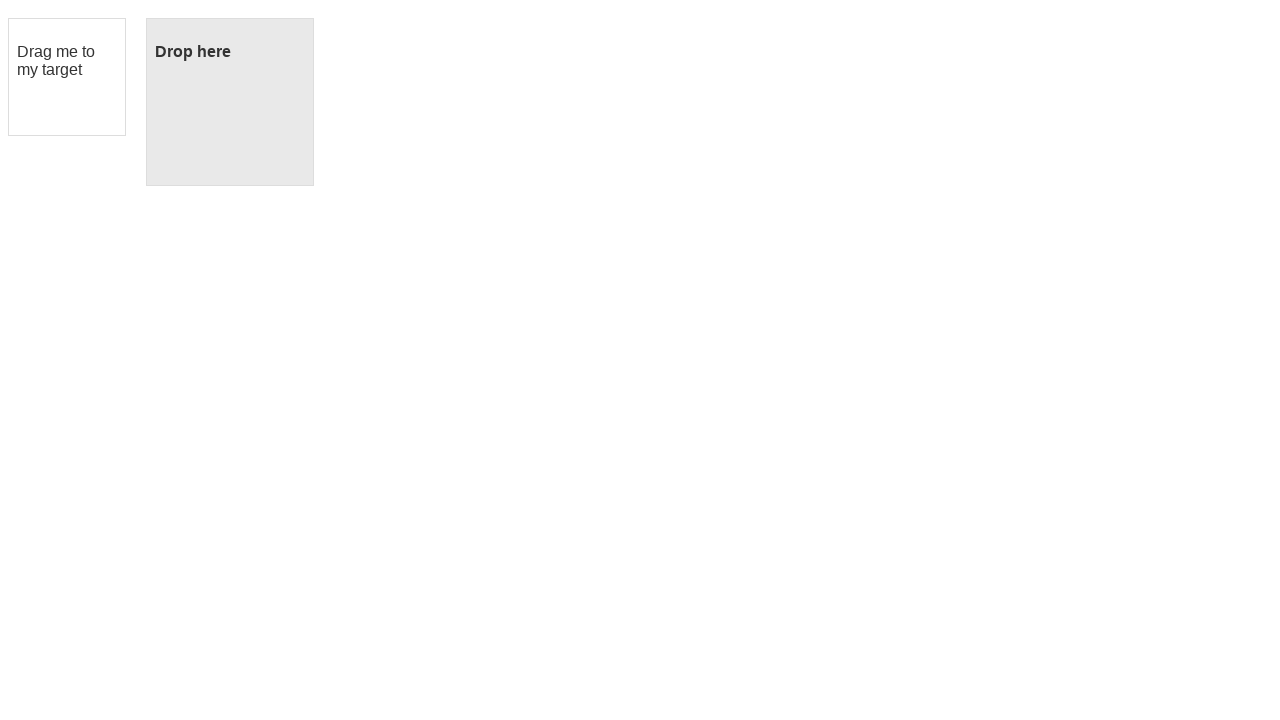

Retrieved bounding box for draggable element
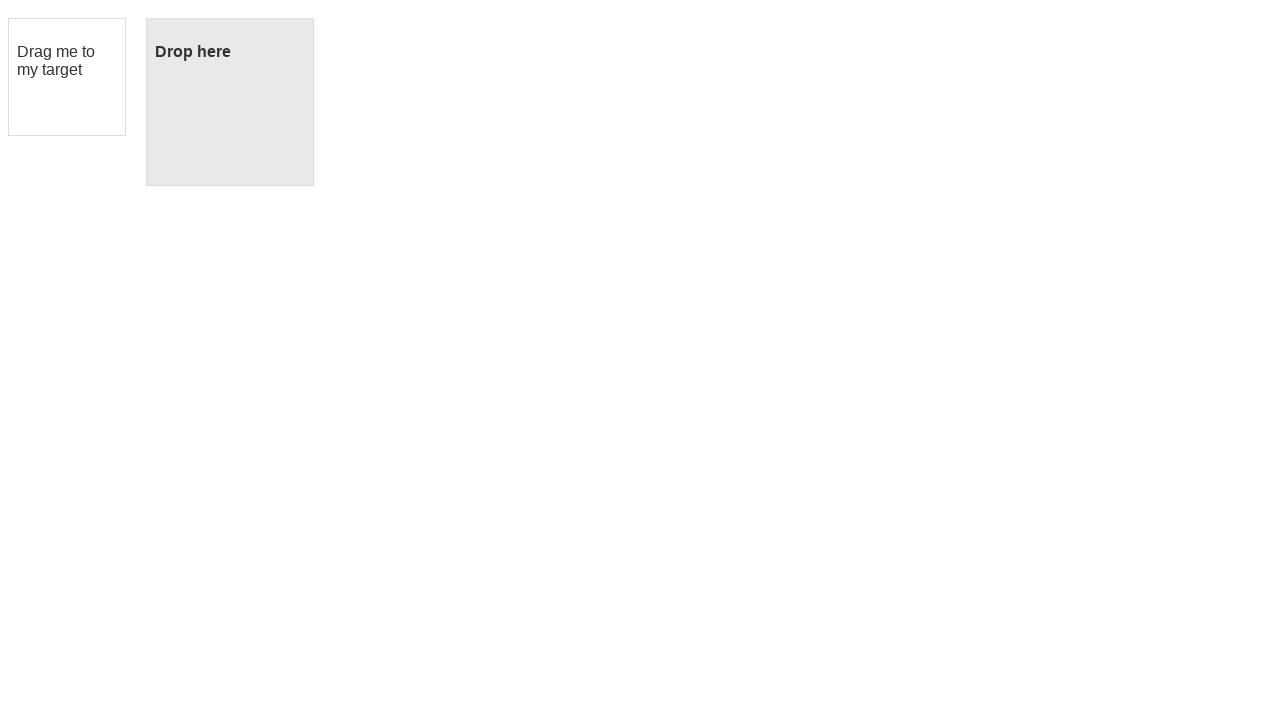

Retrieved bounding box for droppable element
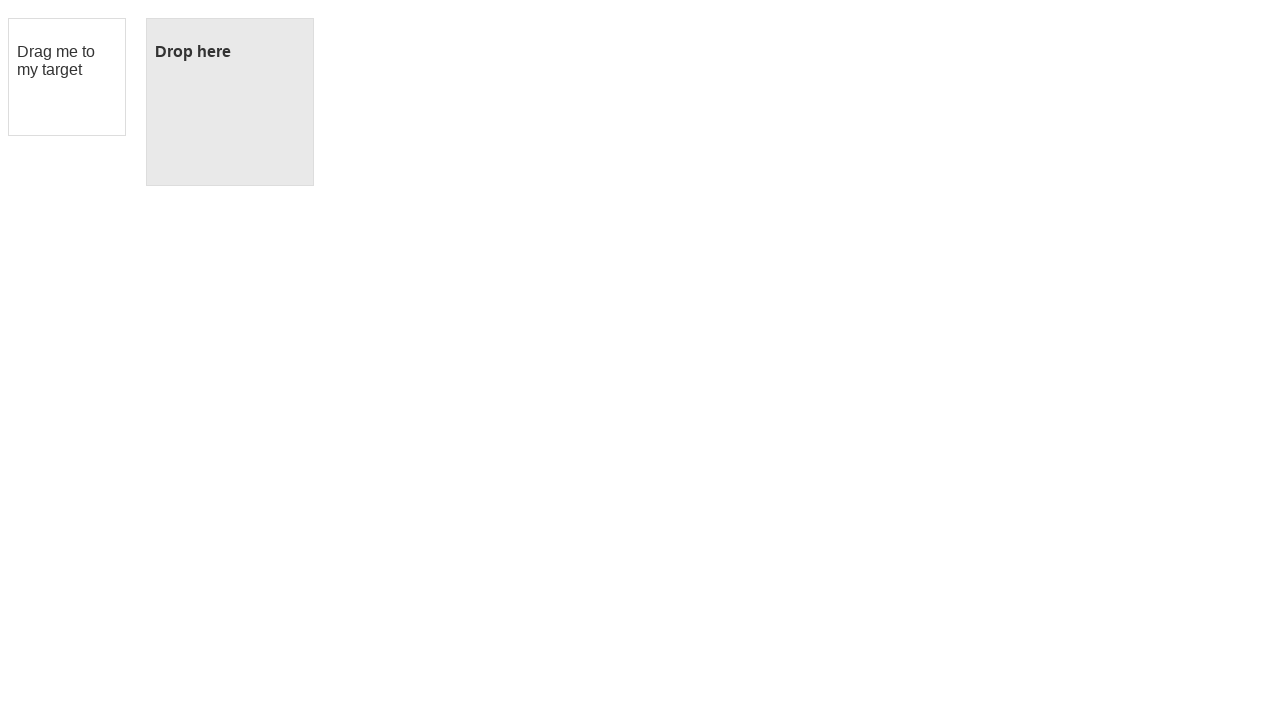

Moved mouse to center of draggable element at (67, 77)
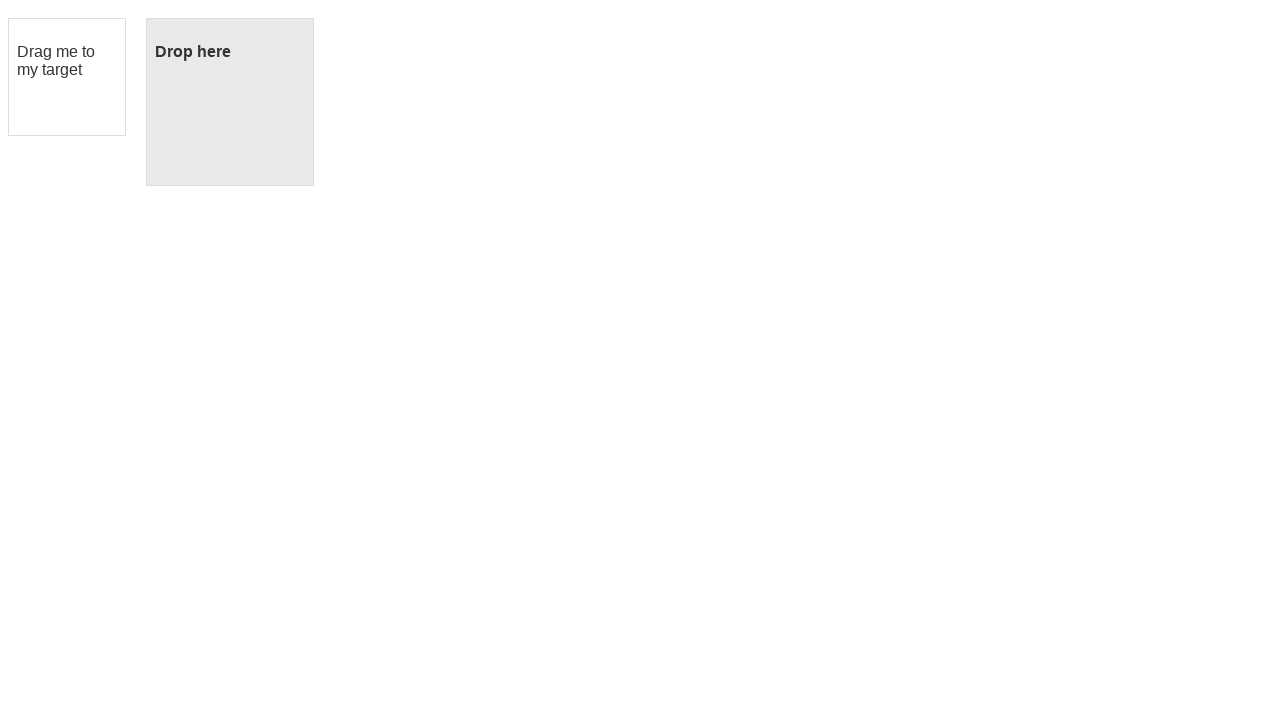

Pressed mouse button down to initiate drag at (67, 77)
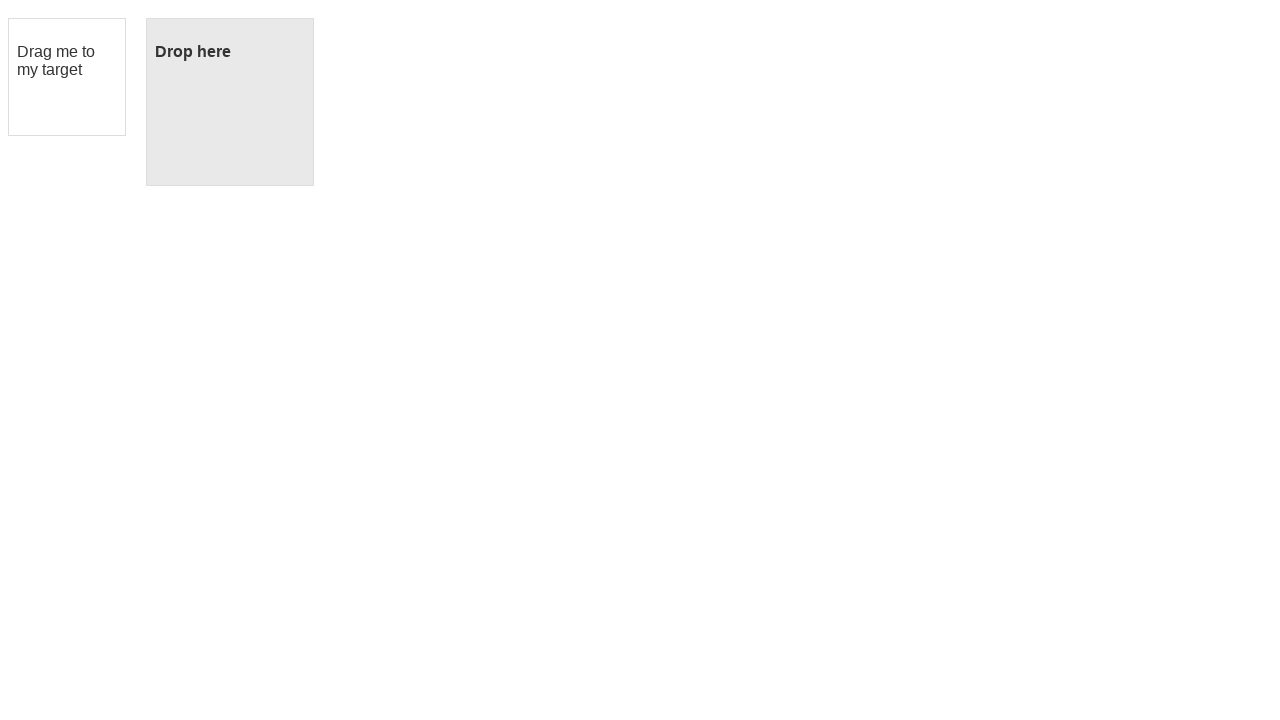

Moved mouse to center of droppable element while dragging at (230, 102)
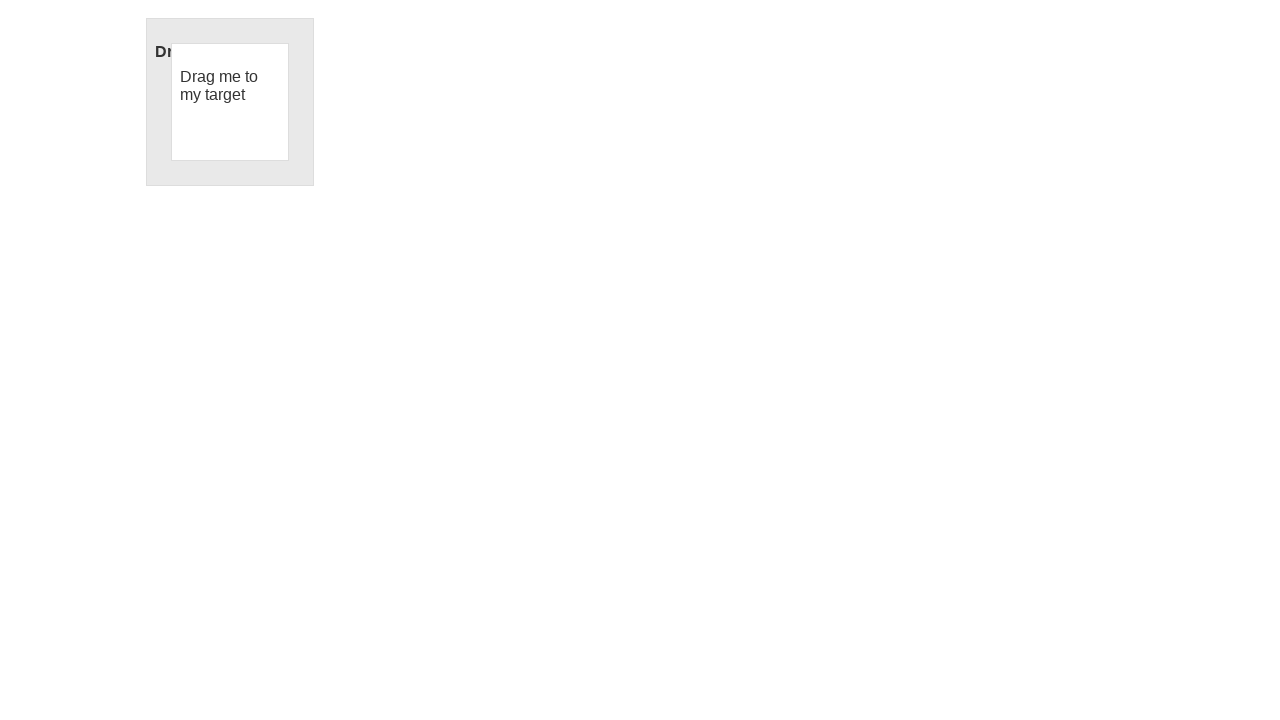

Released mouse button to complete drag and drop operation at (230, 102)
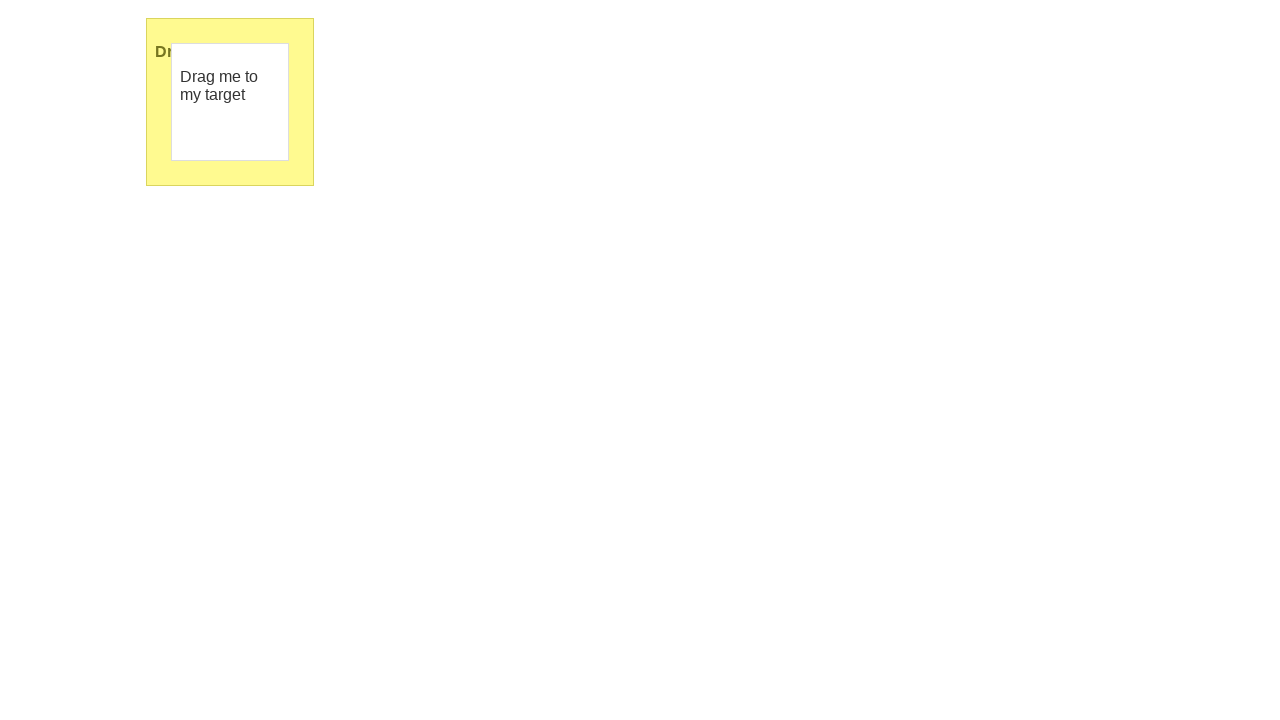

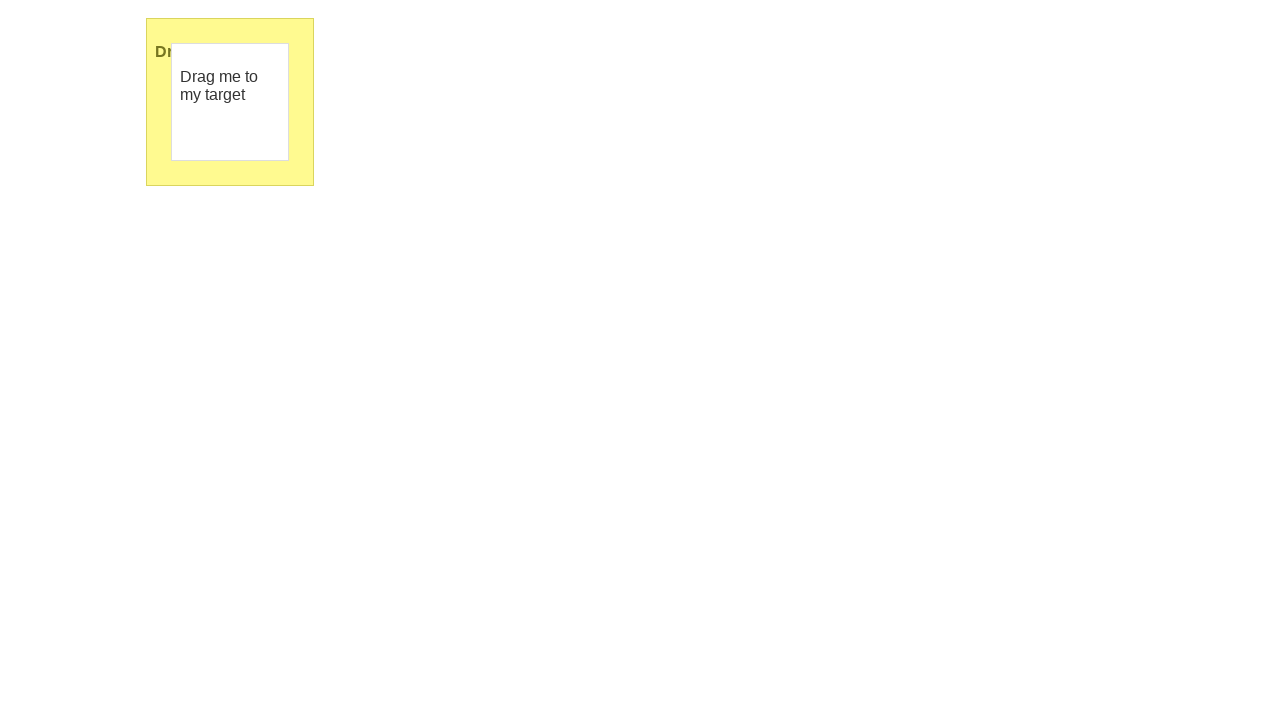